Navigates to Nike.com and collects links from the page

Starting URL: https://nike.com

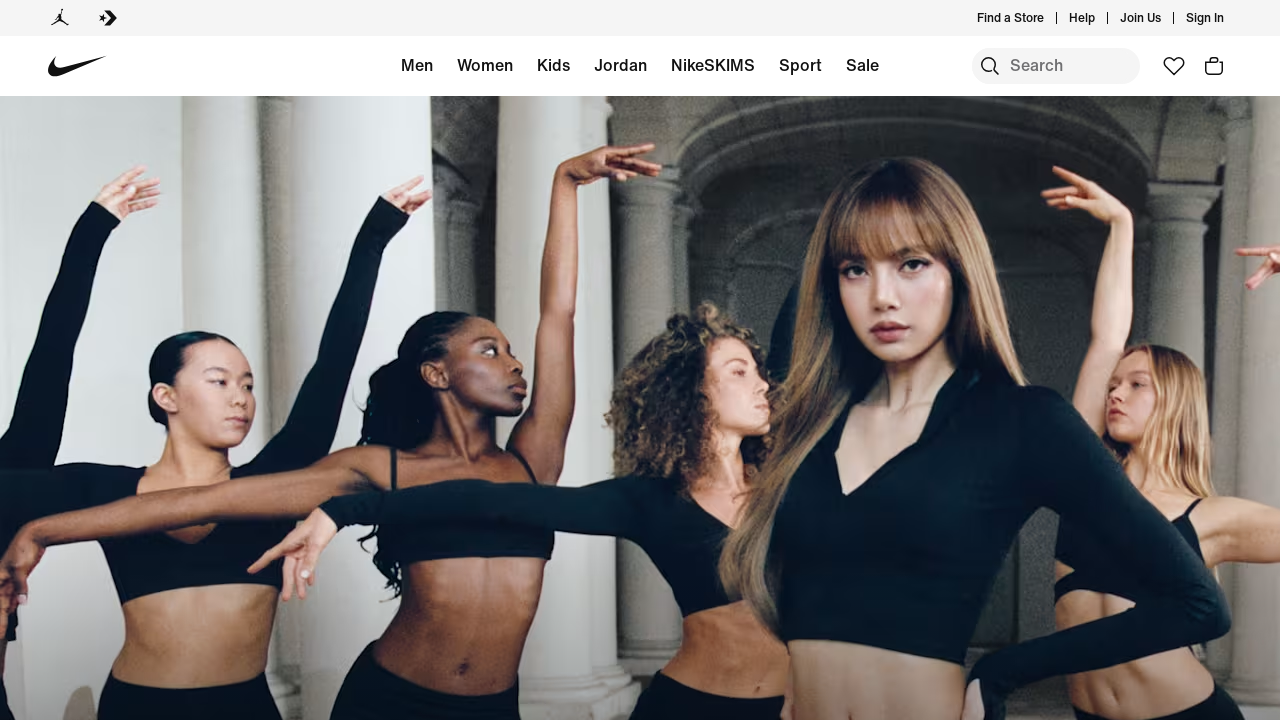

Waited for links to load on Nike.com
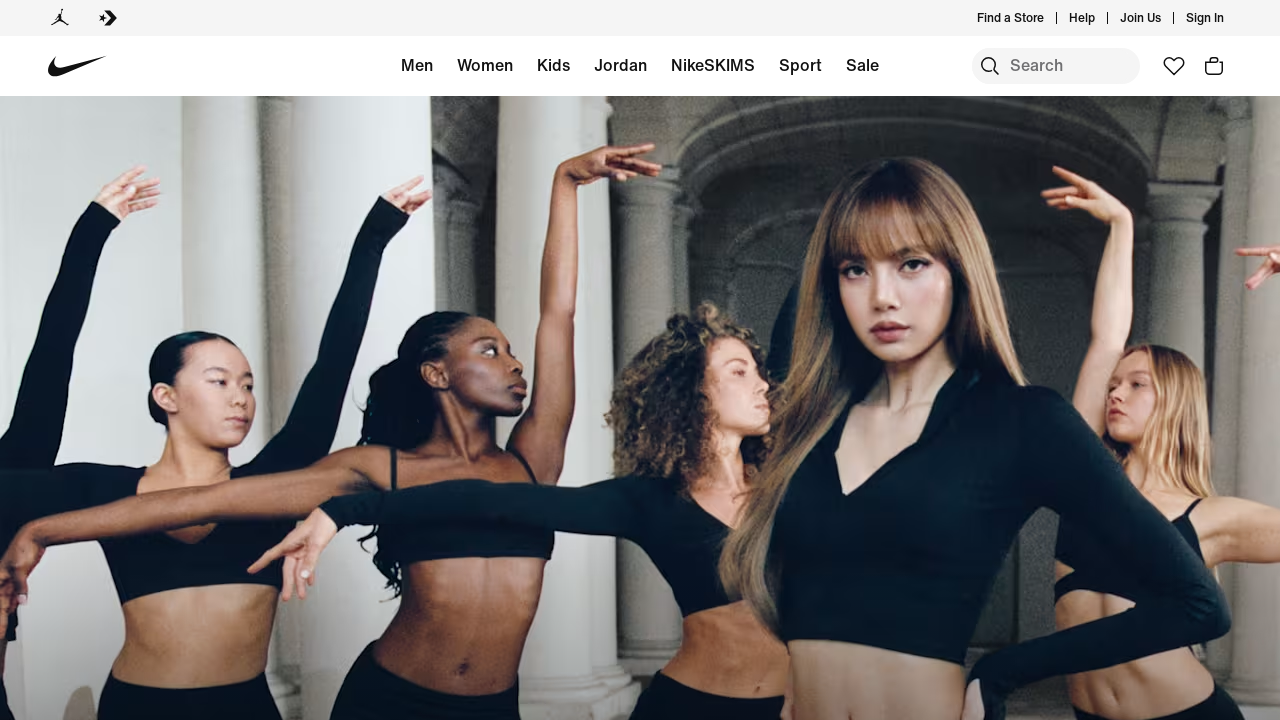

Collected all link elements from the page
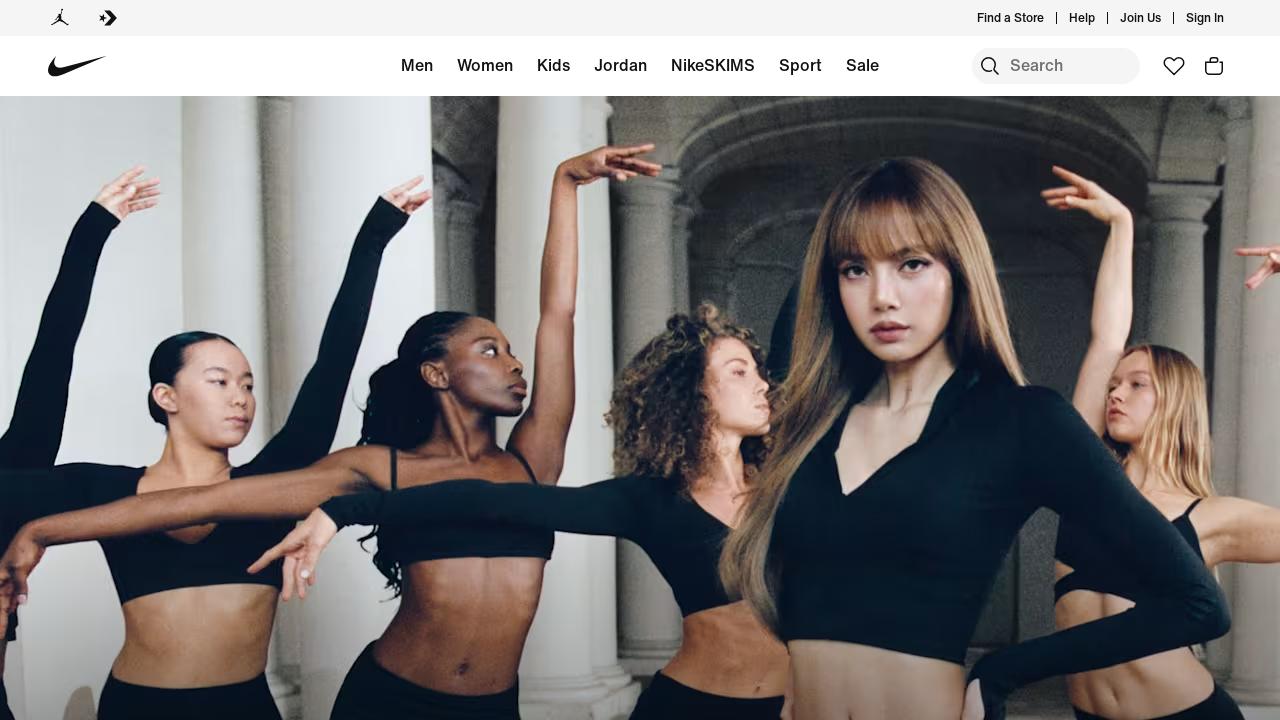

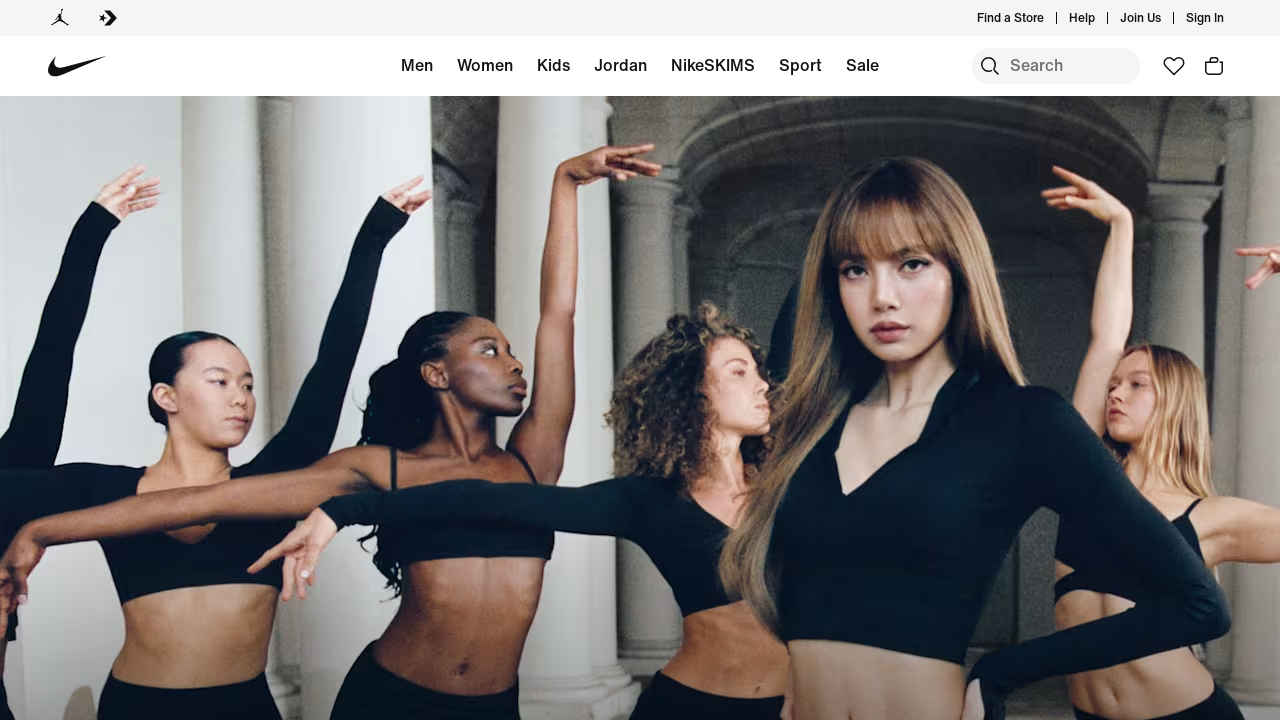